Navigates to the OrangeHRM demo site and verifies the page loads by checking the title

Starting URL: https://opensource-demo.orangehrmlive.com/

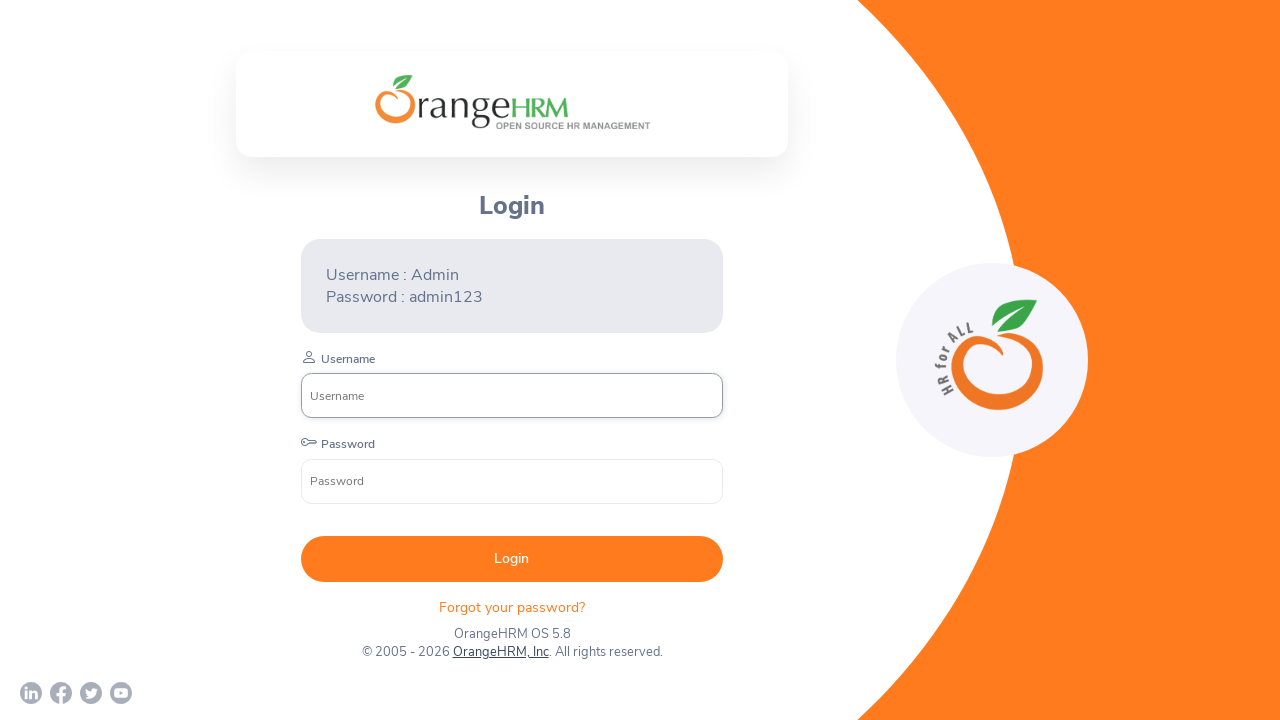

Waited for page DOM content to load
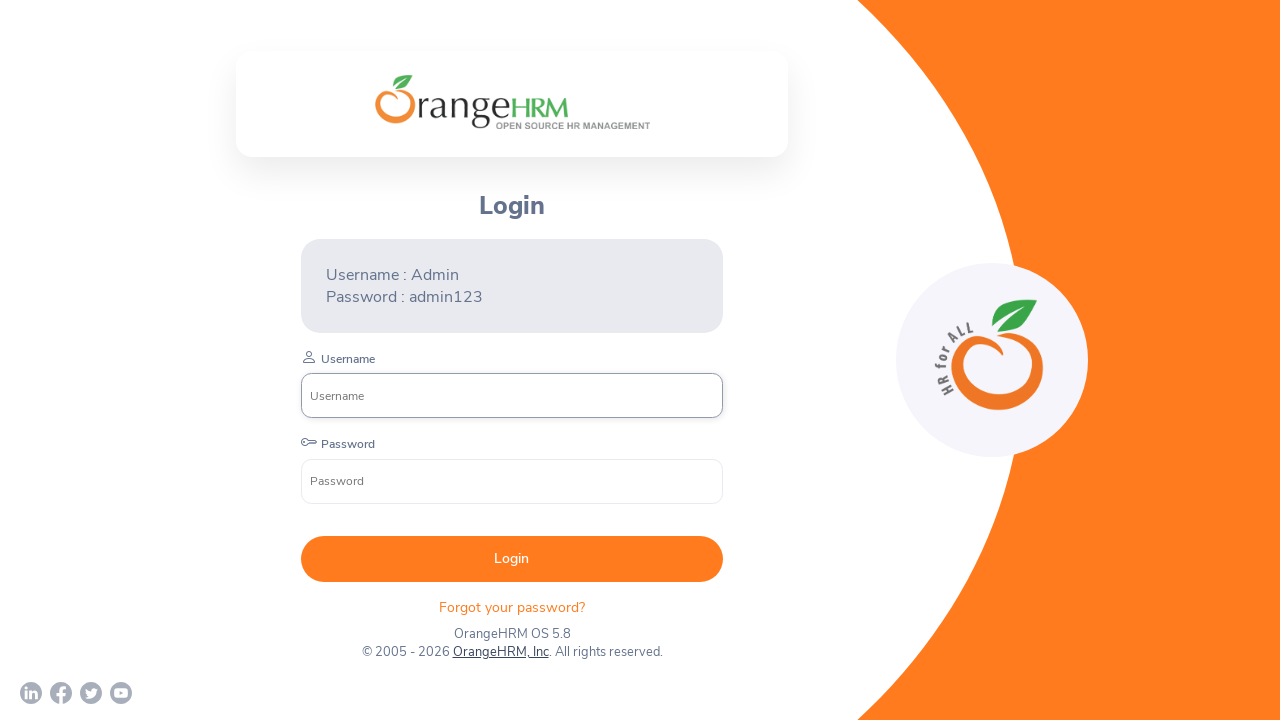

Verified OrangeHRM login page loaded by confirming branding element is present
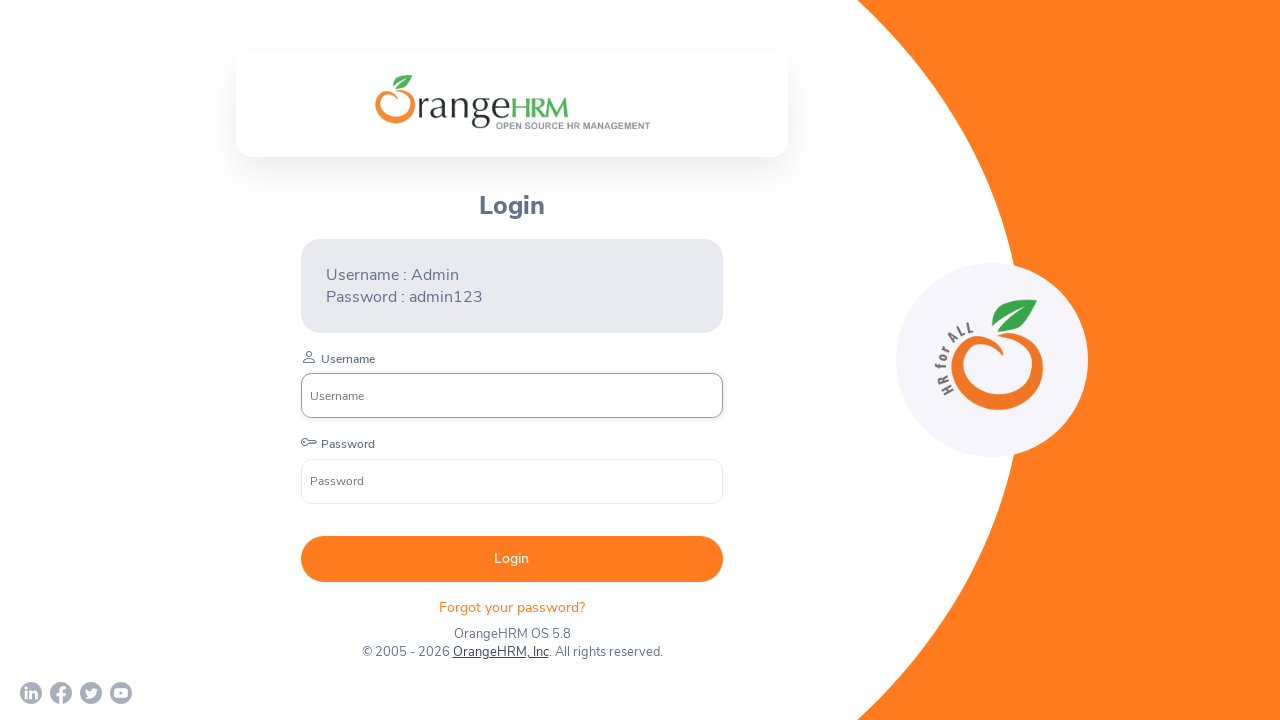

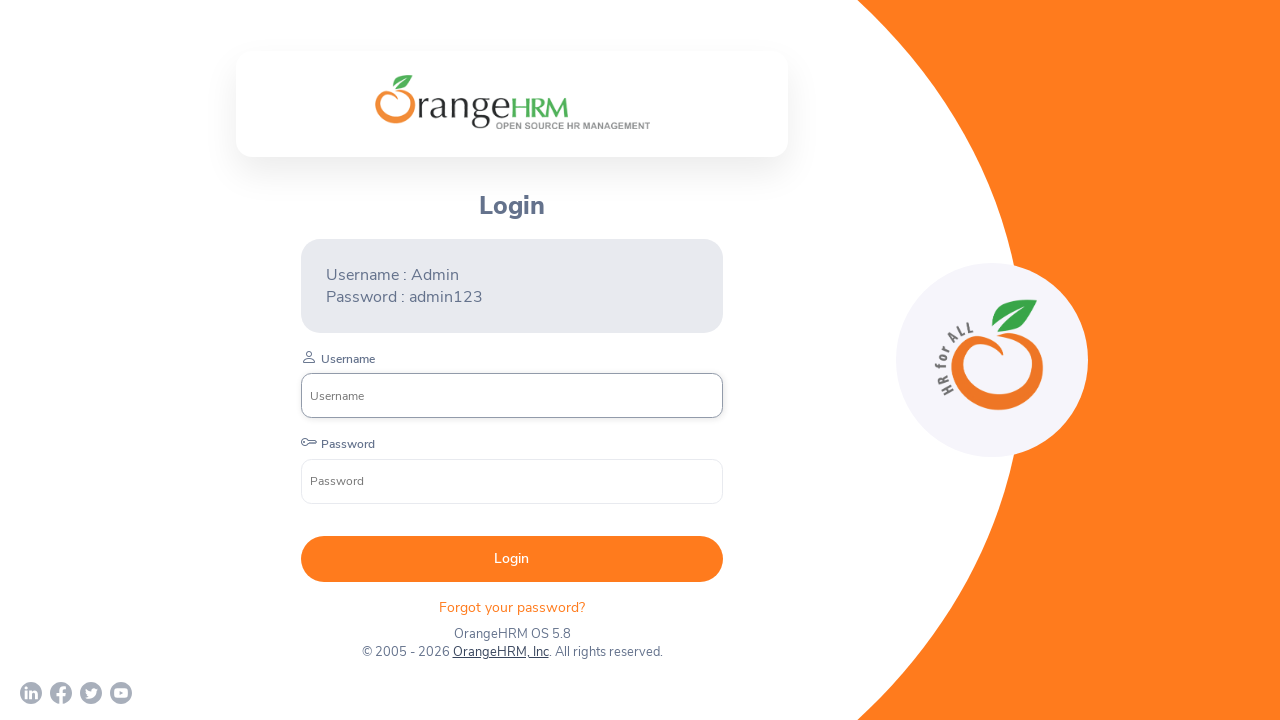